Opens the TechPro Education website with a maximized window and implicit wait configuration, then verifies the page loads successfully.

Starting URL: https://www.techproeducation.com/

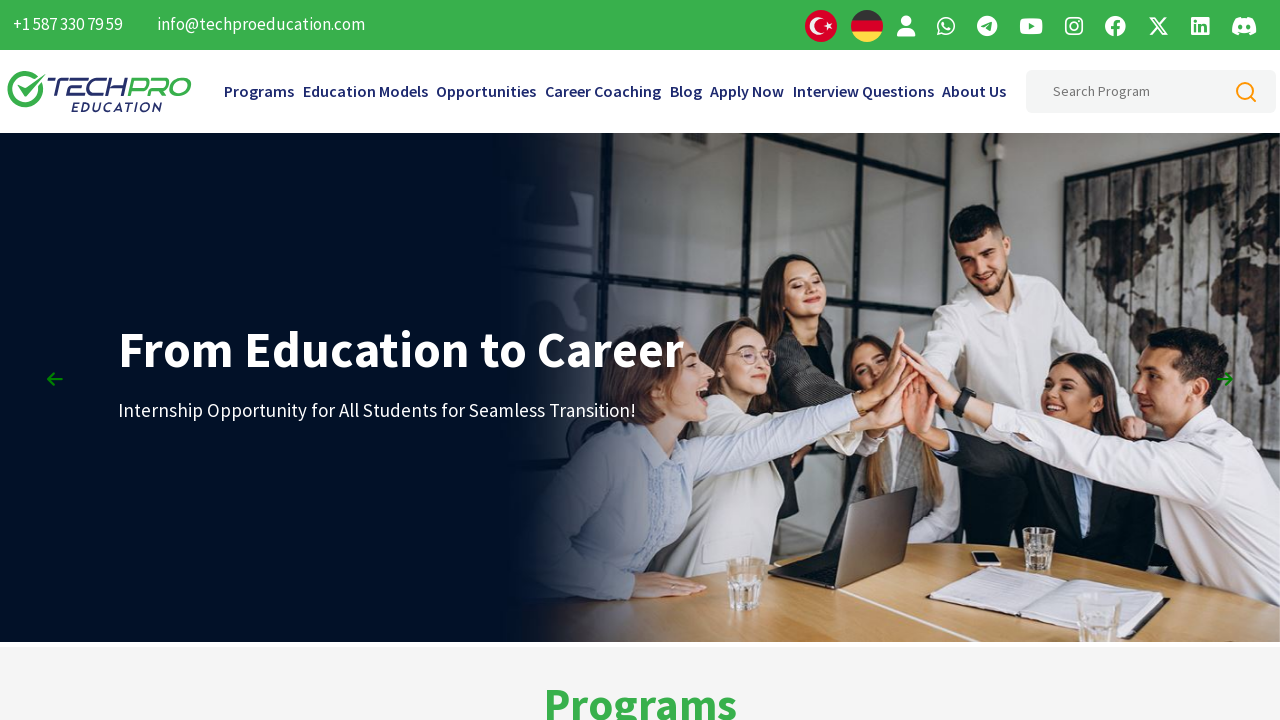

Set viewport size to 1920x1080 (maximized window)
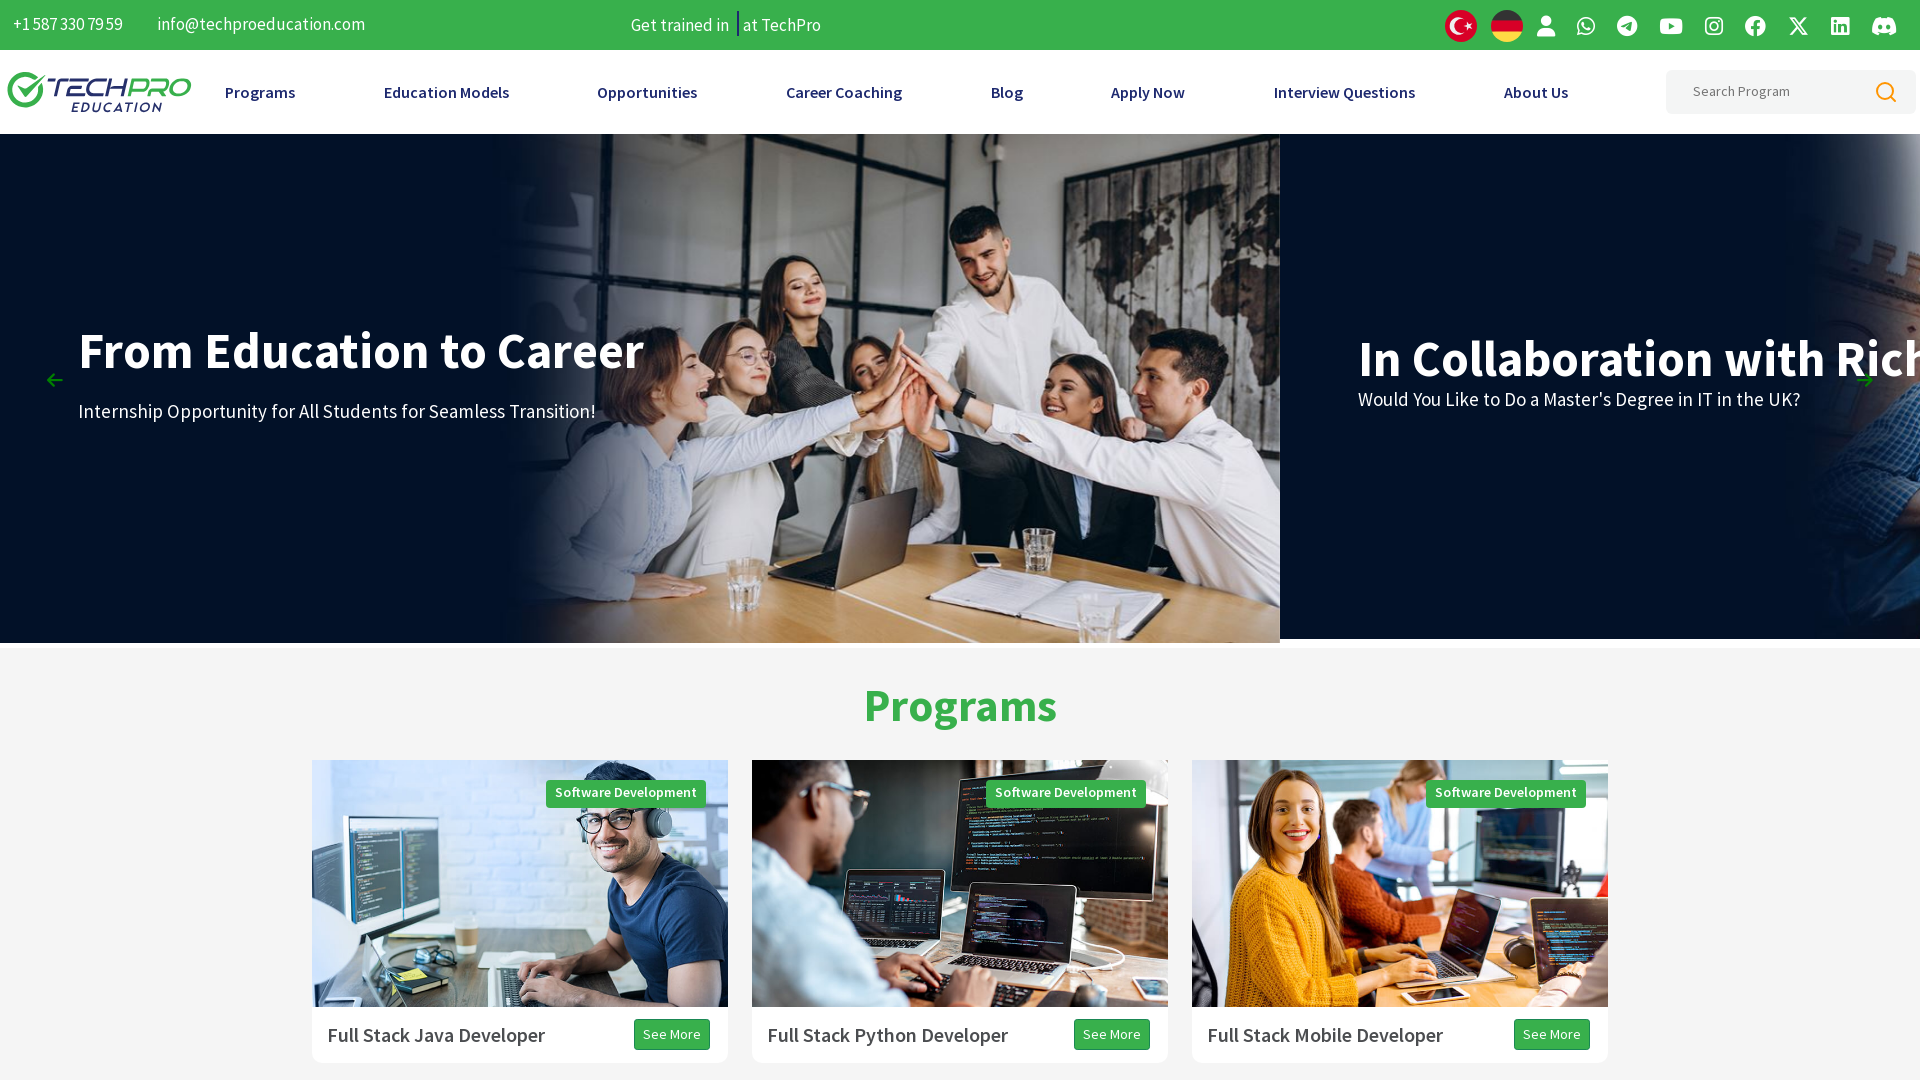

Page loaded successfully with domcontentloaded state
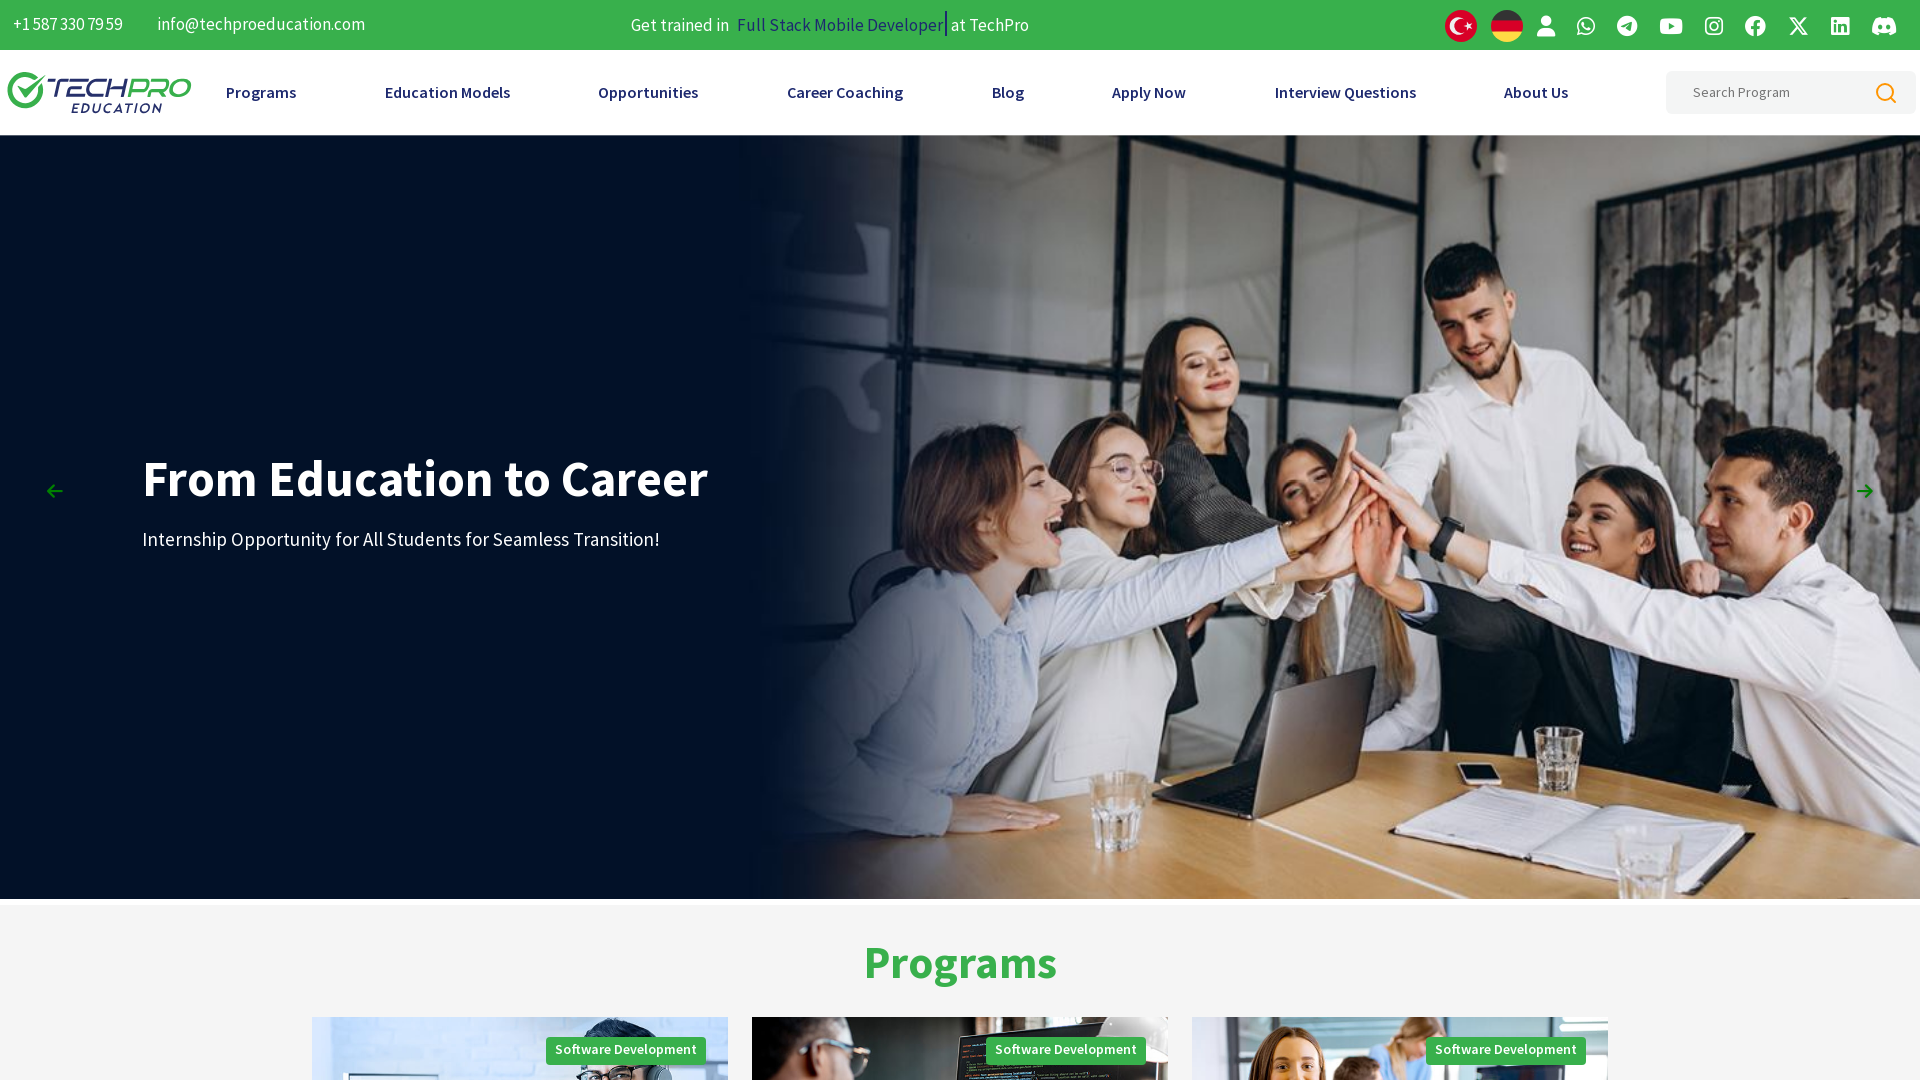

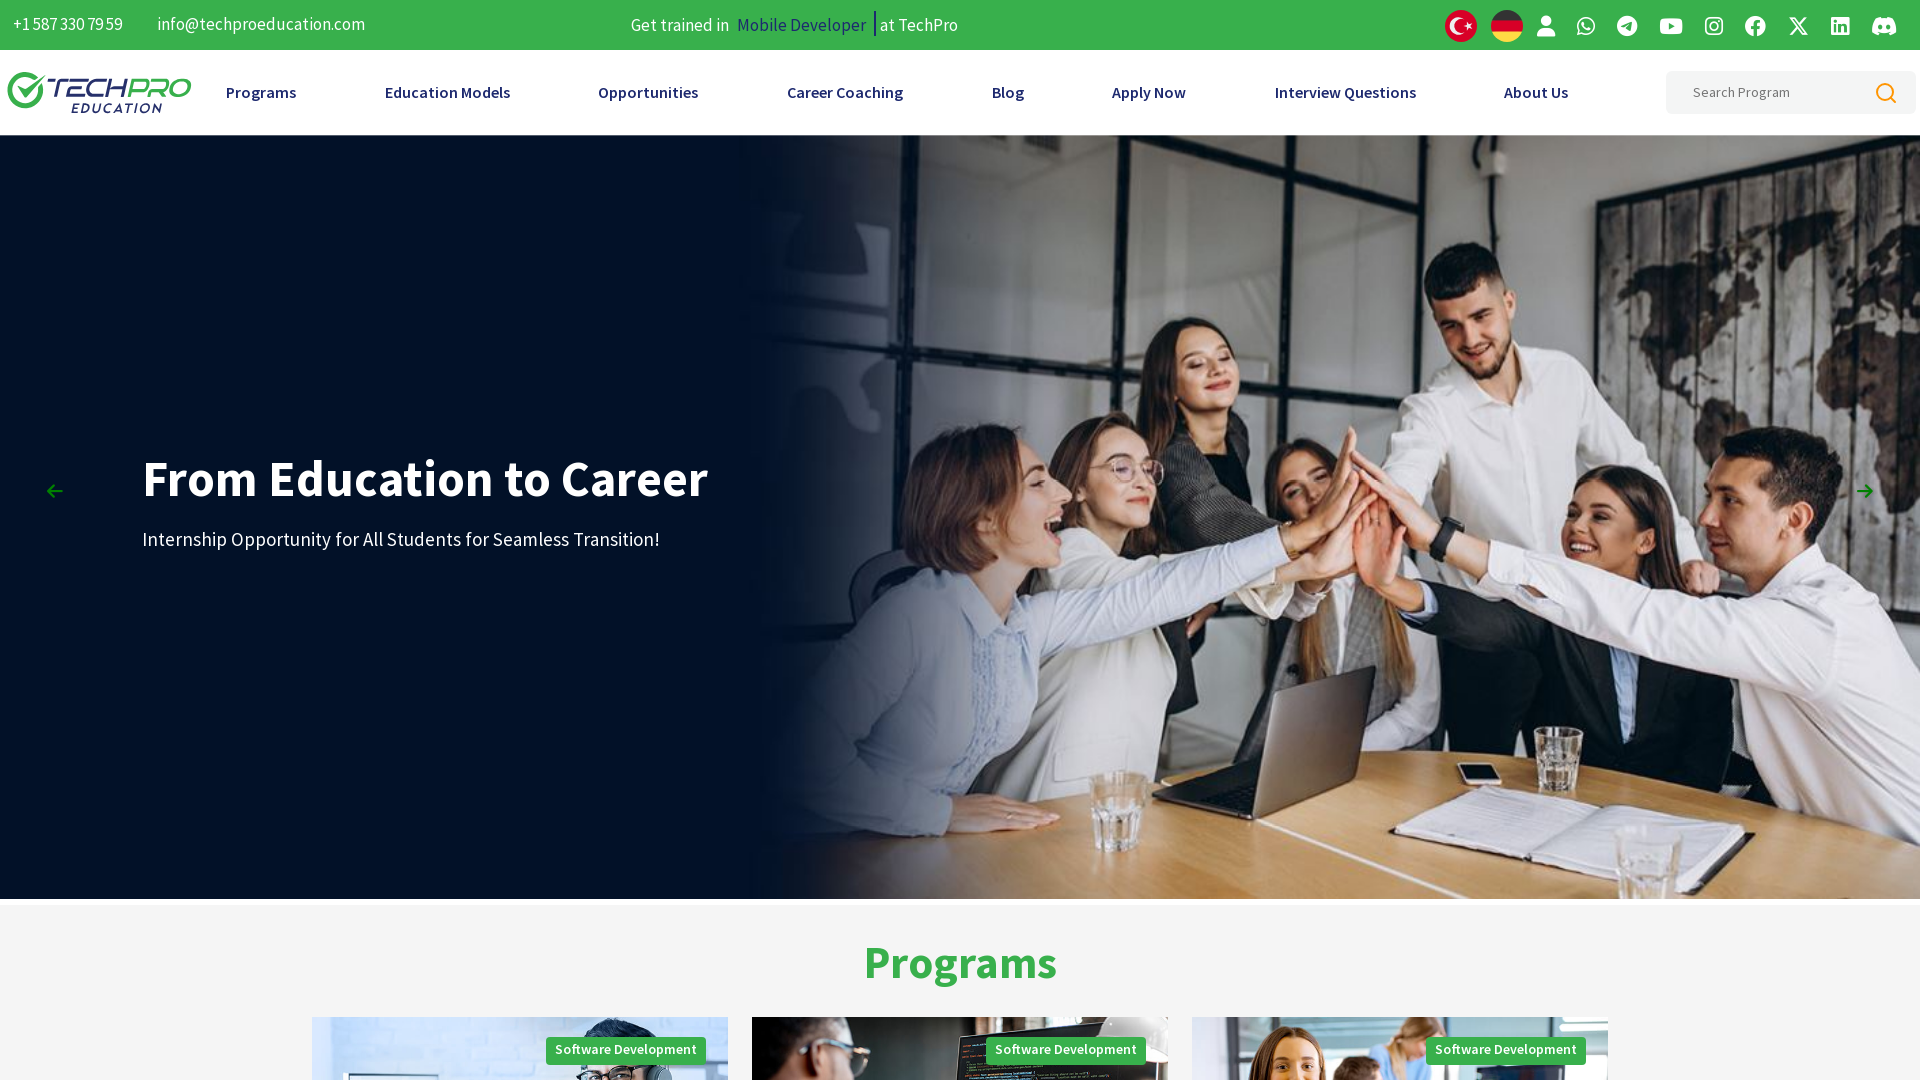